Tests drag and drop functionality within an iframe on the jQuery UI droppable demo page

Starting URL: http://jqueryui.com/droppable/

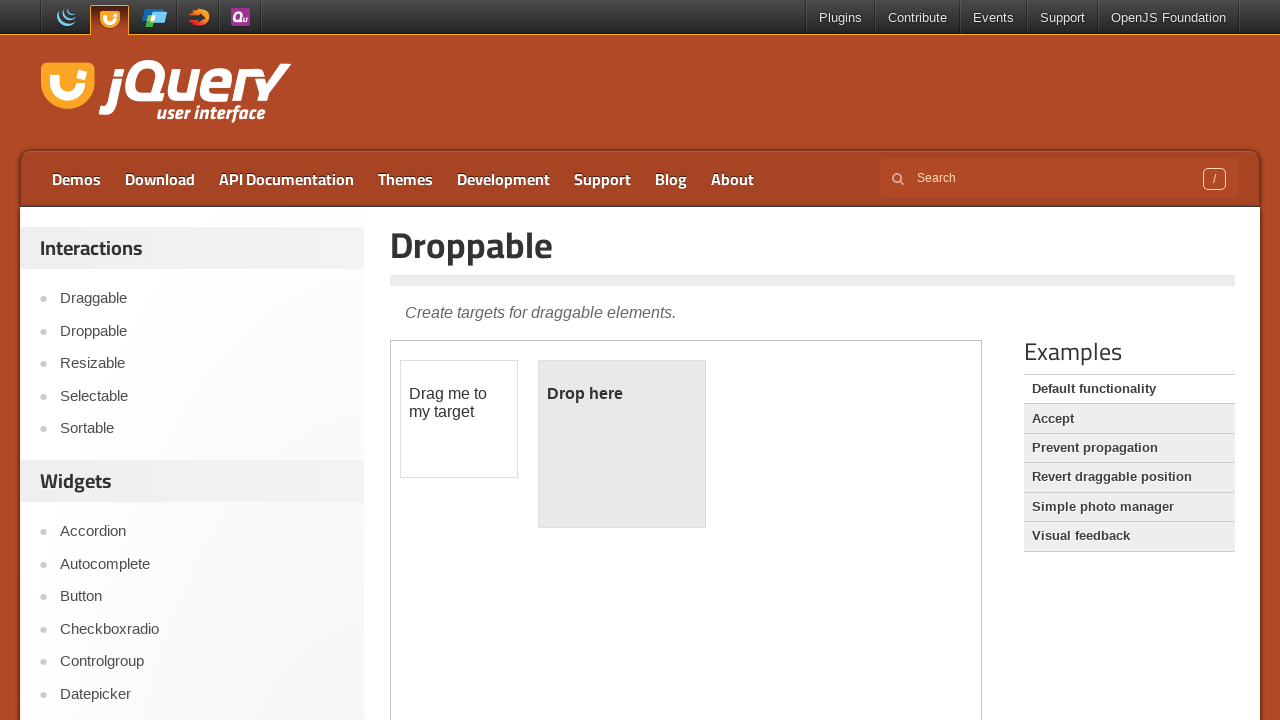

Located the demo iframe
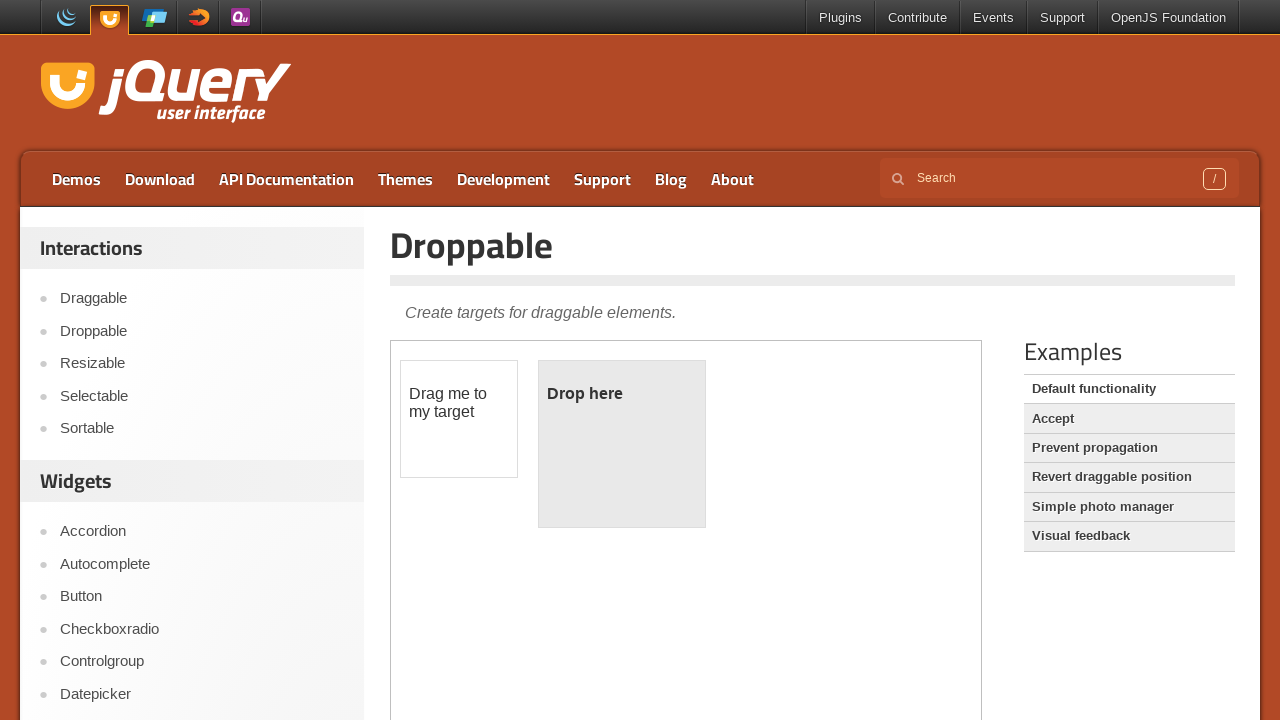

Retrieved draggable element text content
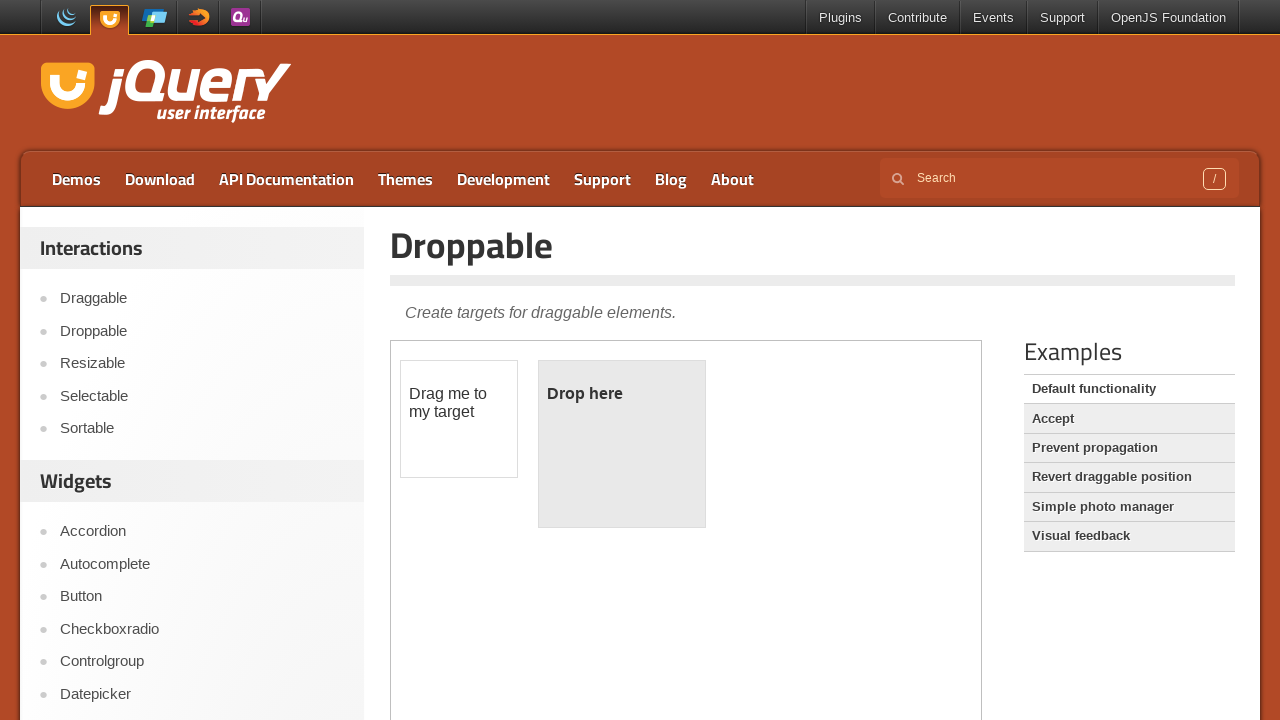

Clicked on the draggable element at (459, 419) on .demo-frame >> internal:control=enter-frame >> #draggable
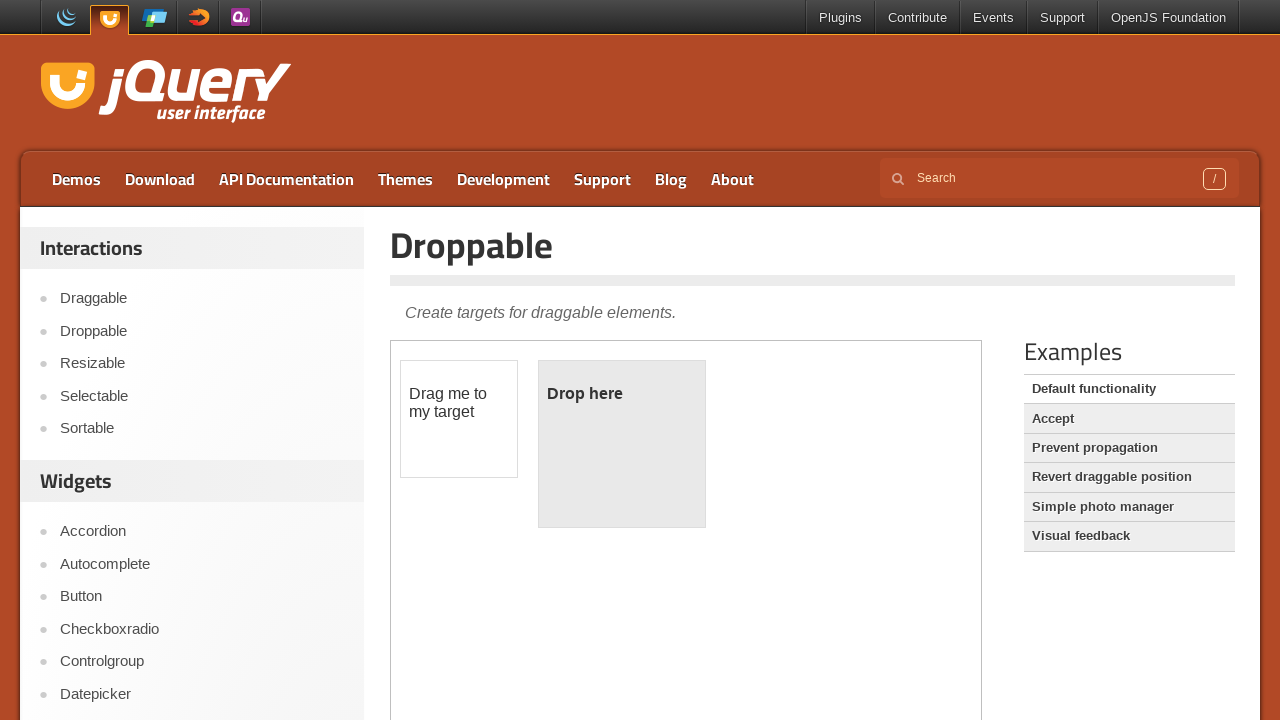

Located draggable element for drag operation
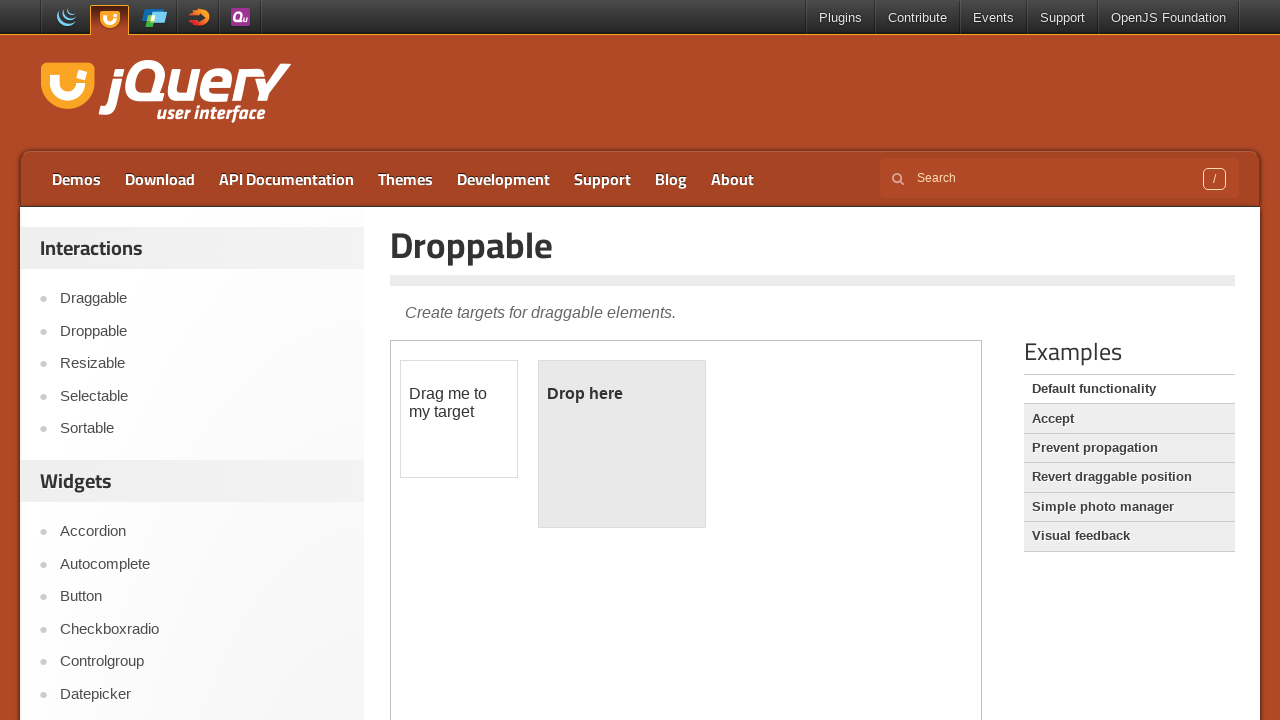

Located droppable target element
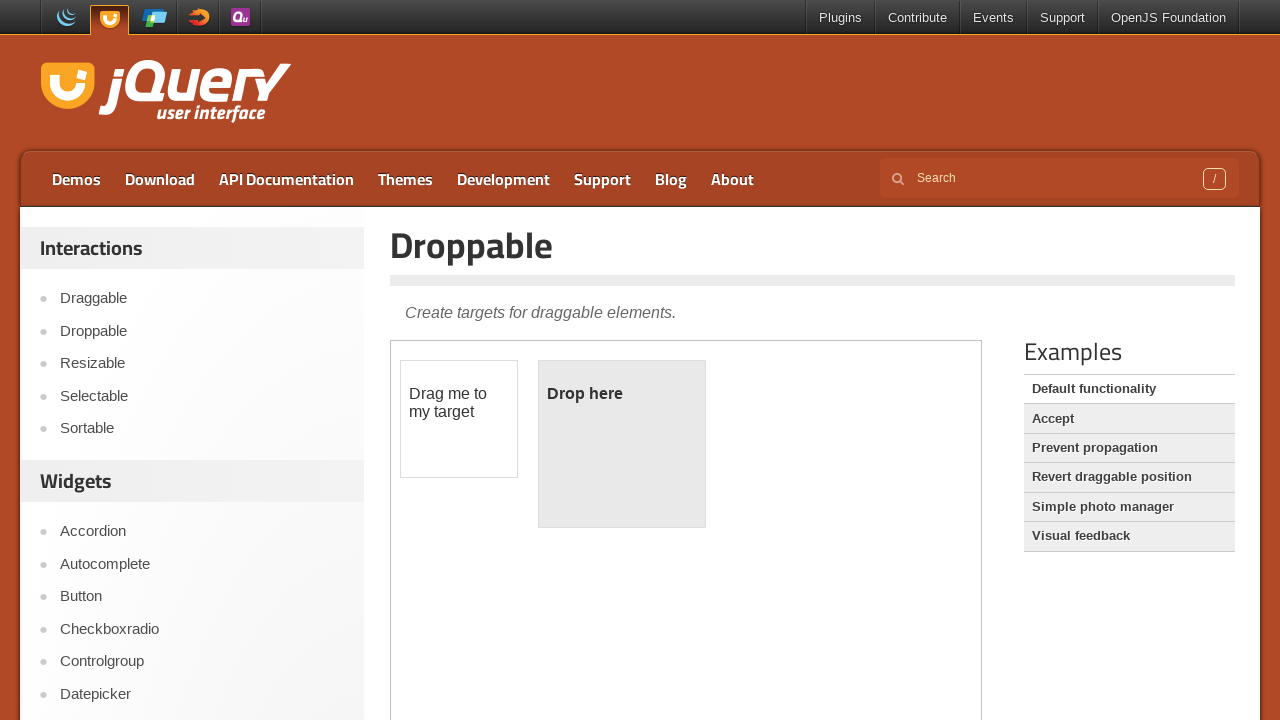

Performed drag and drop operation from draggable to droppable element at (622, 444)
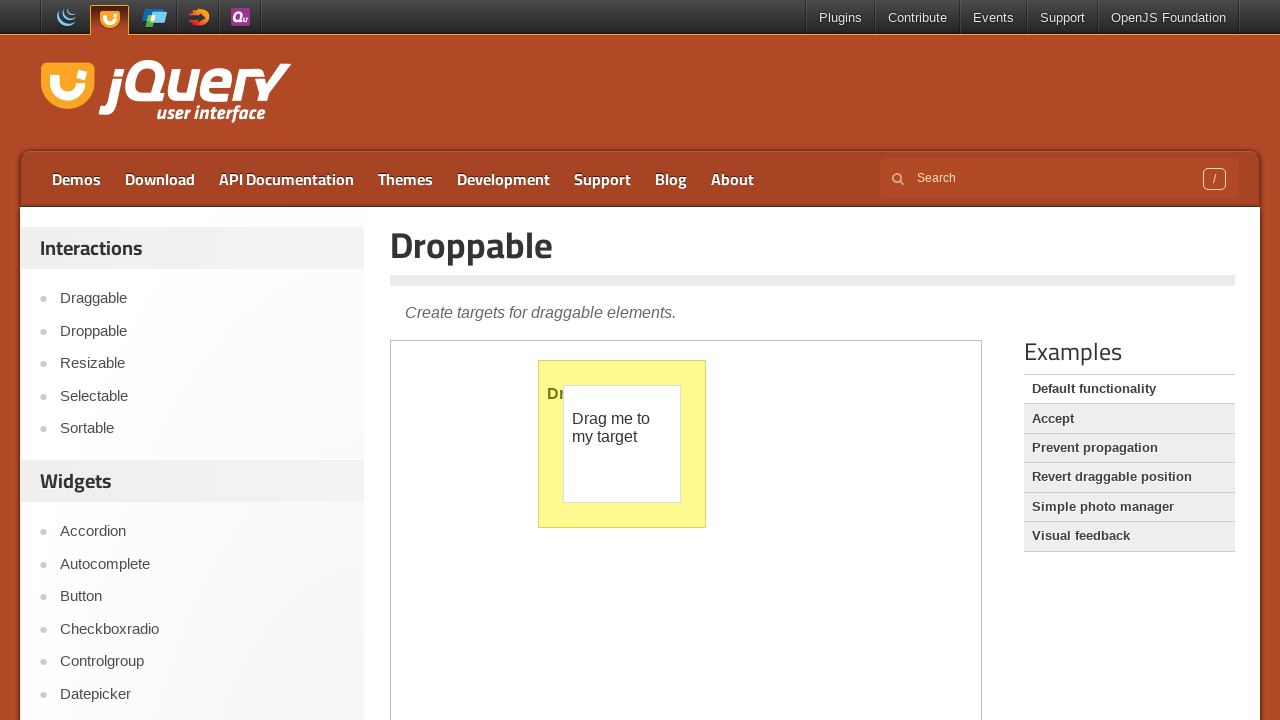

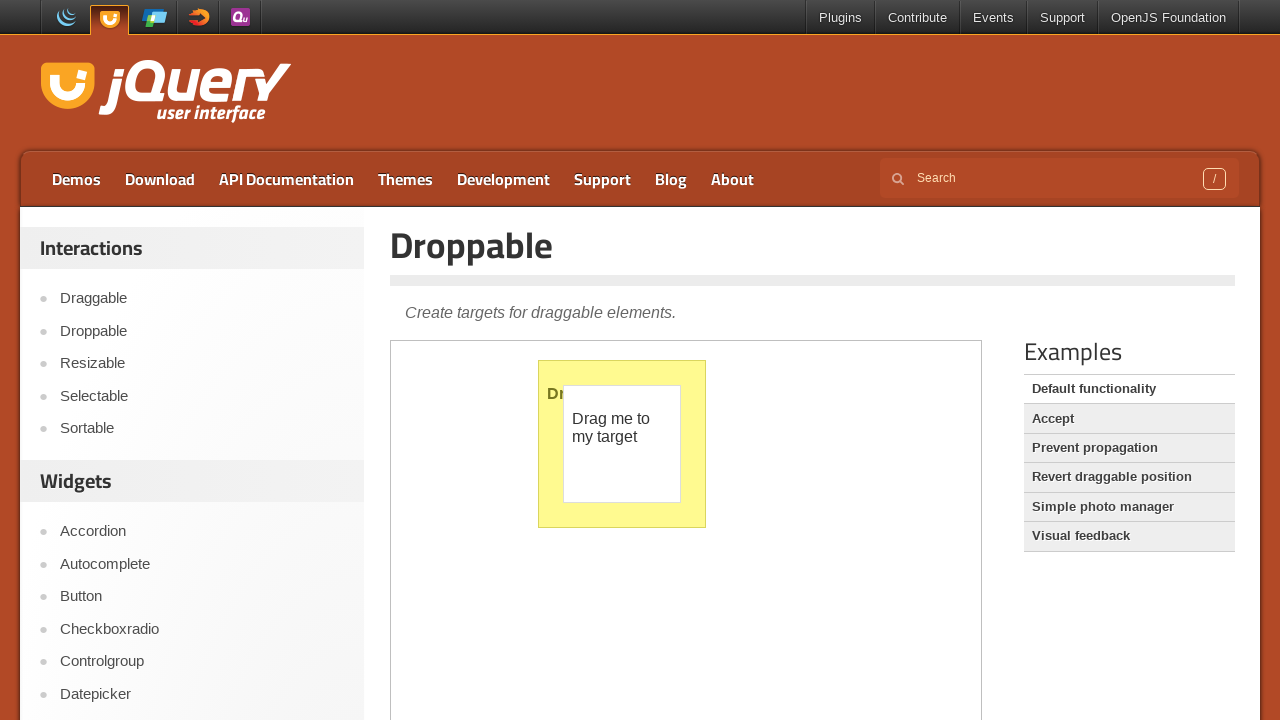